Verifies that no JavaScript errors occur while loading the MyTheresa men's homepage by monitoring page error events

Starting URL: https://www.mytheresa.com/de/en/men

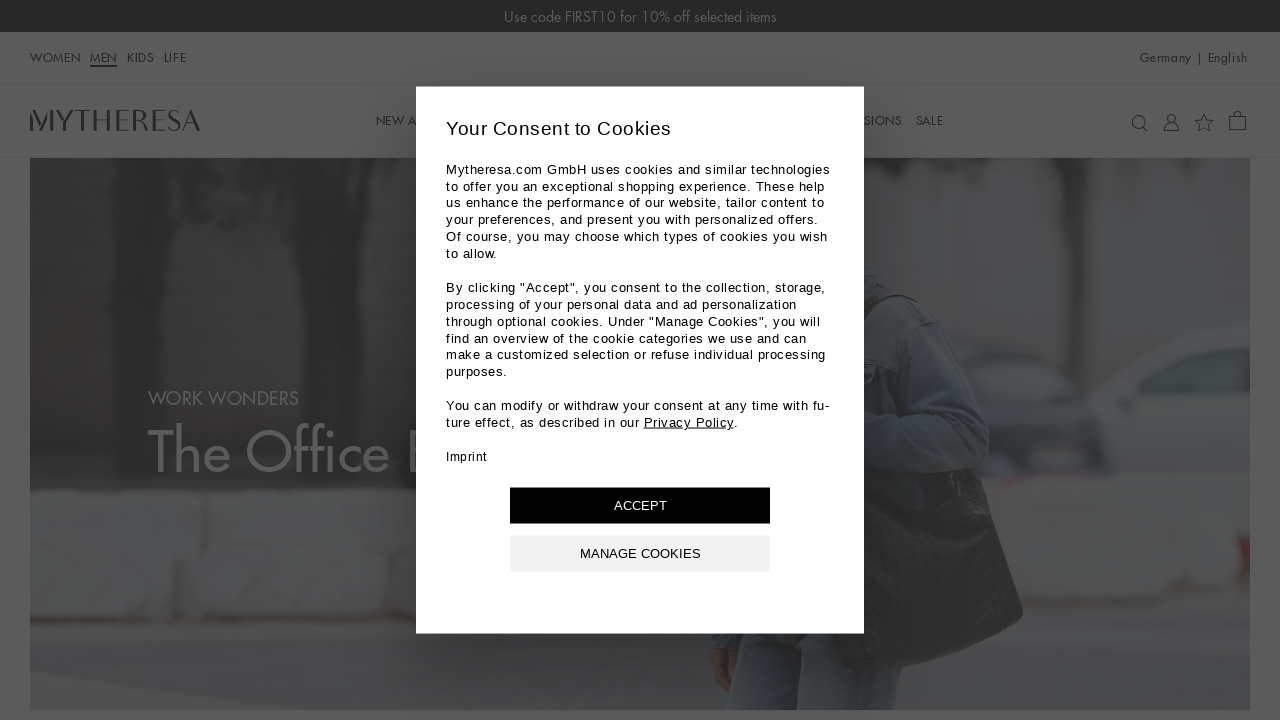

Added page error listener to monitor JavaScript errors
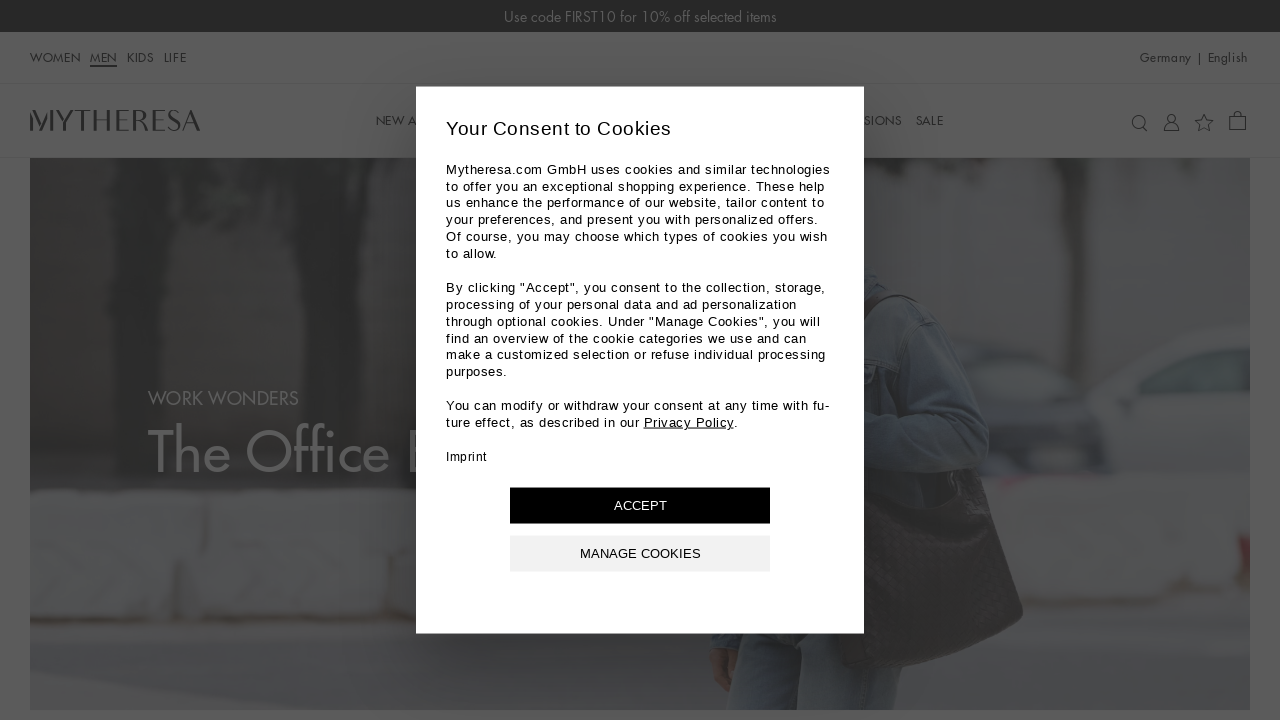

MyTheresa men's homepage loaded and network idle reached
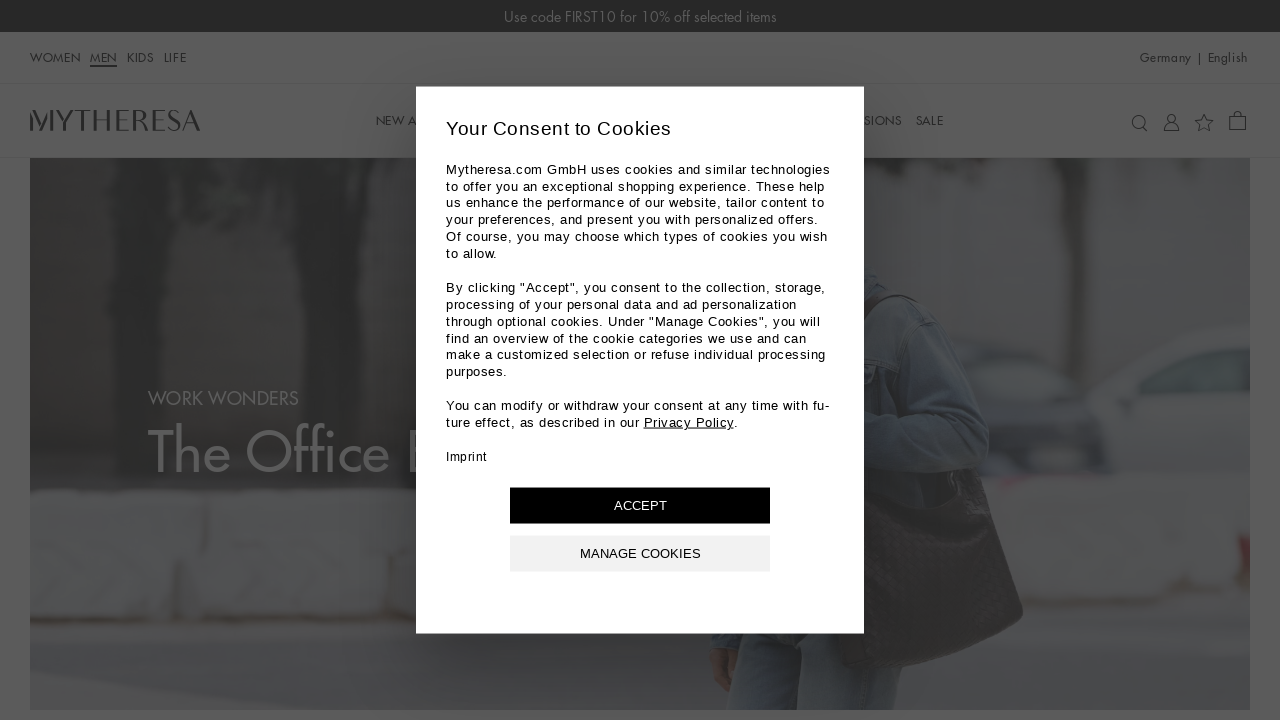

Verified that no JavaScript errors occurred during page load
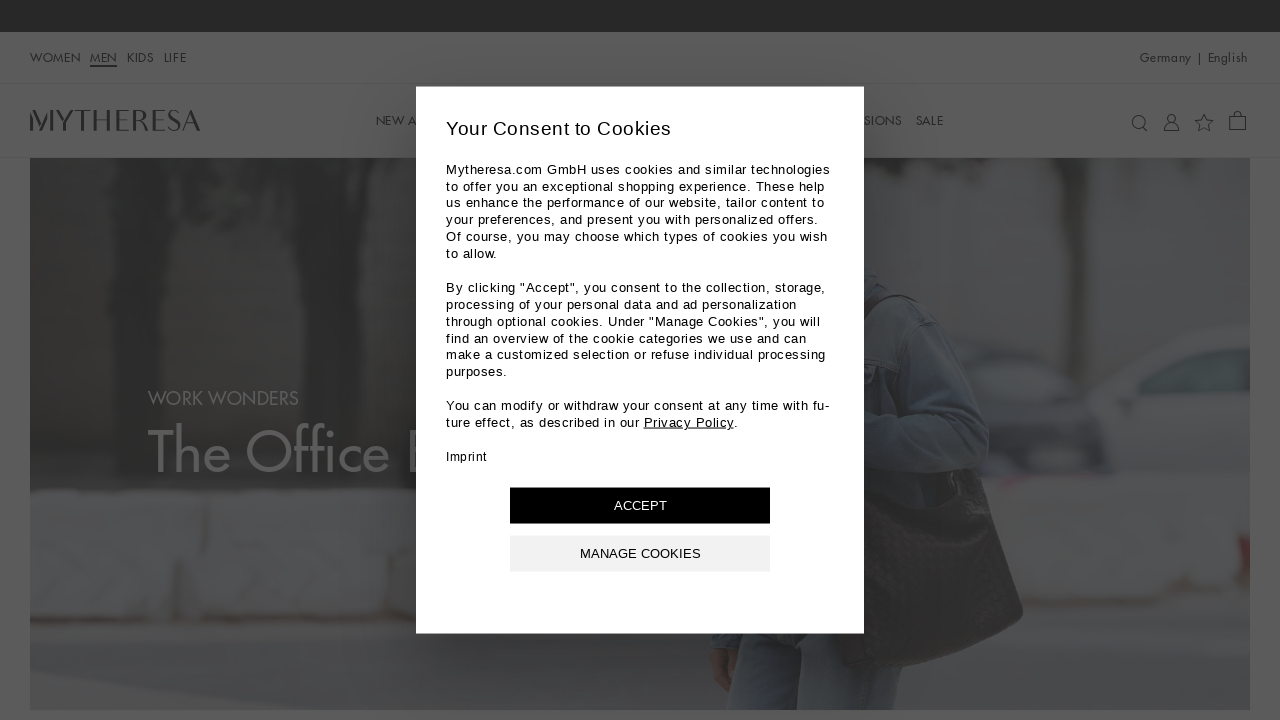

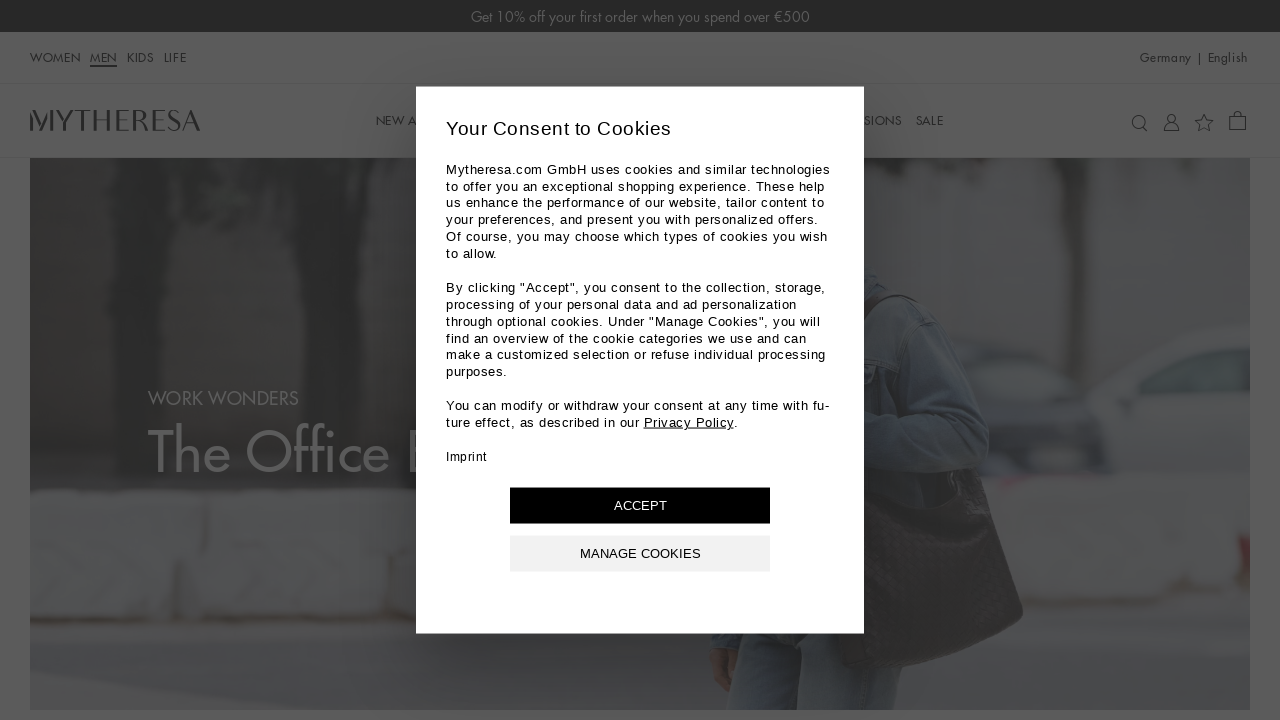